Tests that the application body element remains displayed after minimizing the browser window

Starting URL: https://webshop-agil-testautomatiserare.netlify.app/

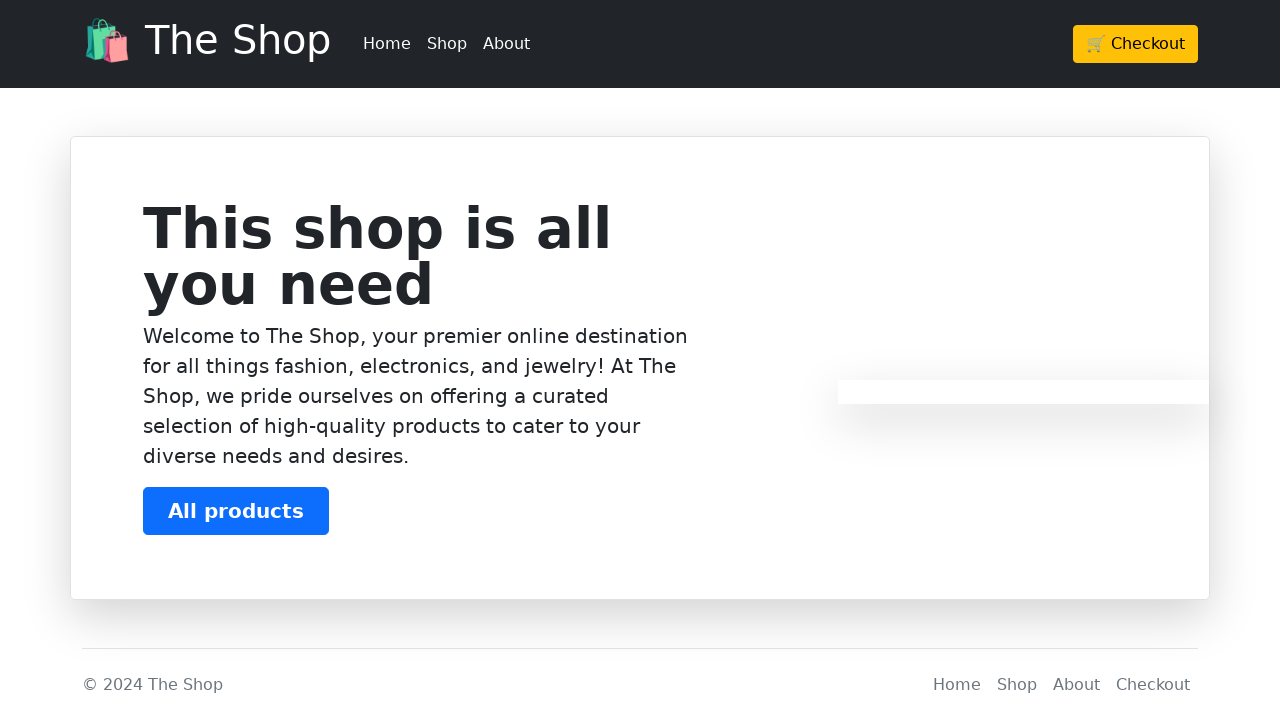

Navigated to webshop application
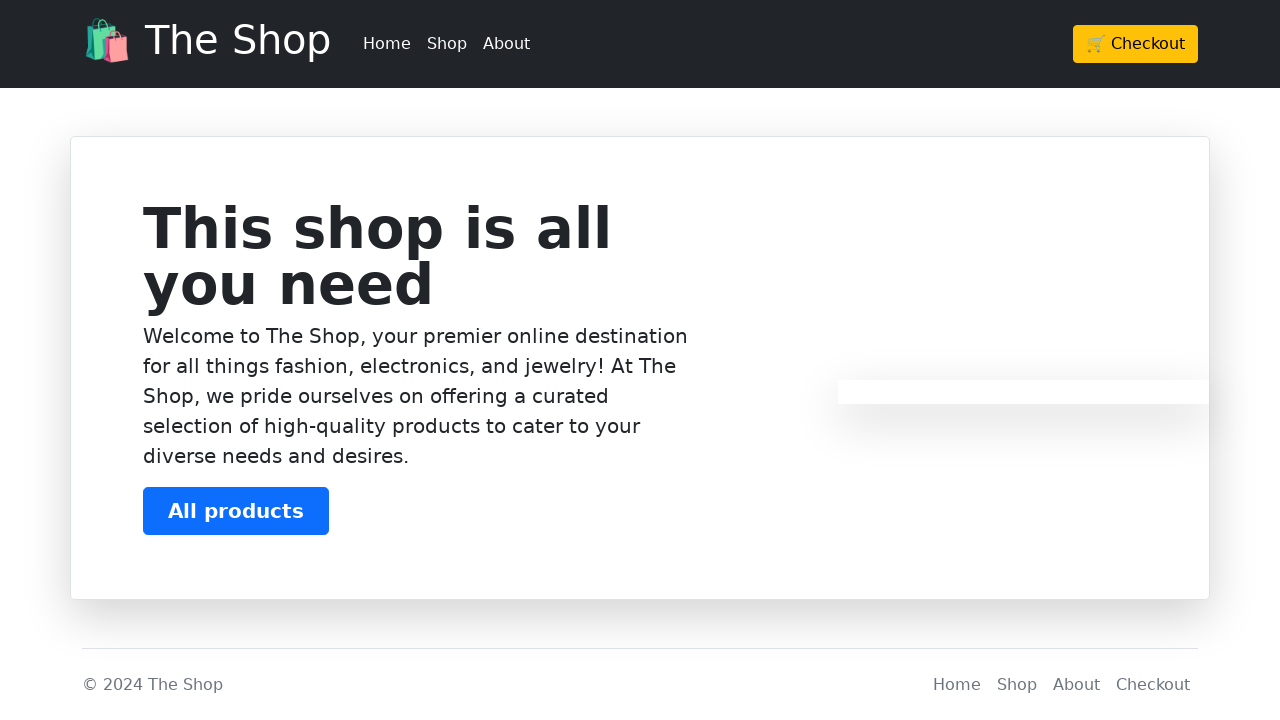

Minimized browser window to mobile viewport (375x667)
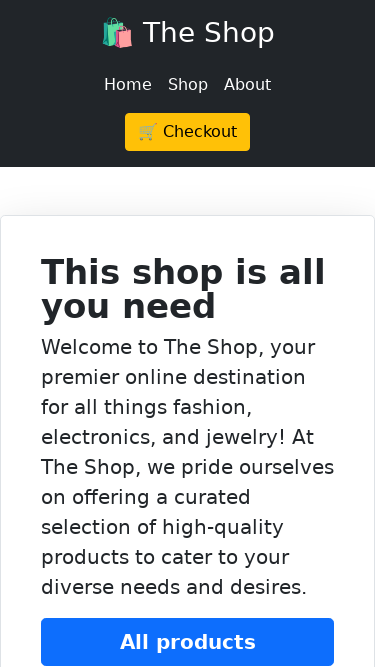

Verified application body element remains visible after minimizing screen
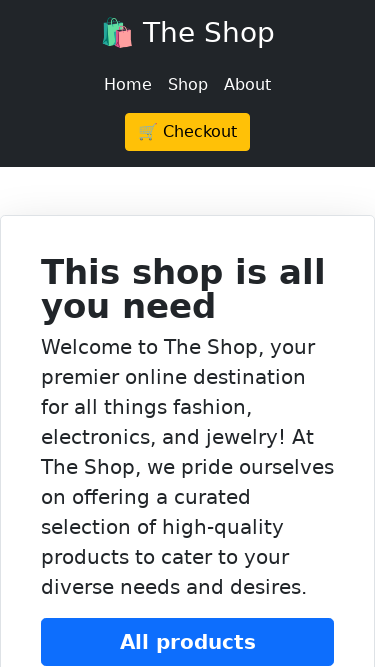

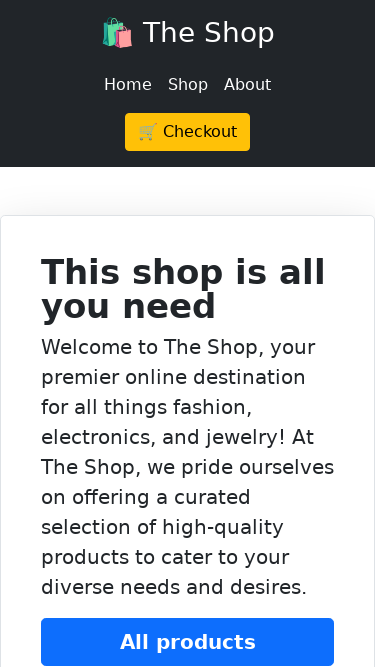